Tests drag and drop functionality by dragging a ball element to two different drop zones and verifying the drops are successful by checking for "Dropped!" text.

Starting URL: https://training-support.net/webelements/drag-drop

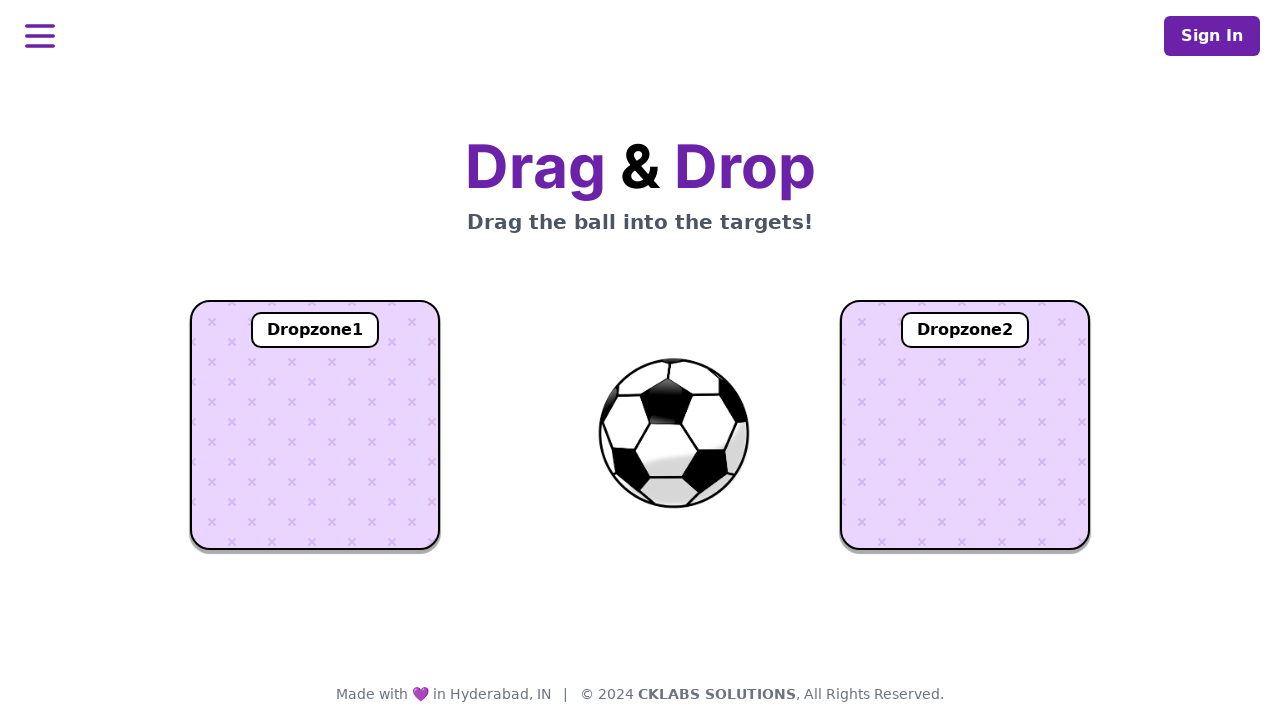

Located the ball element
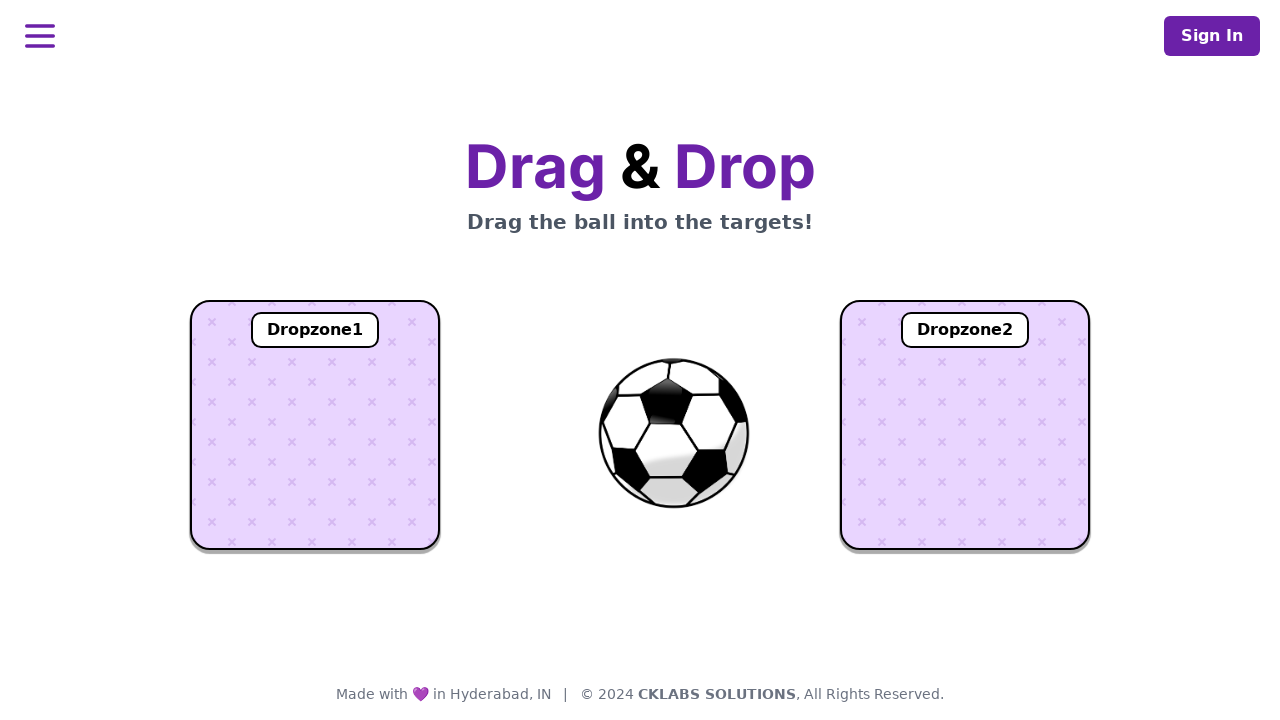

Located dropzone1 element
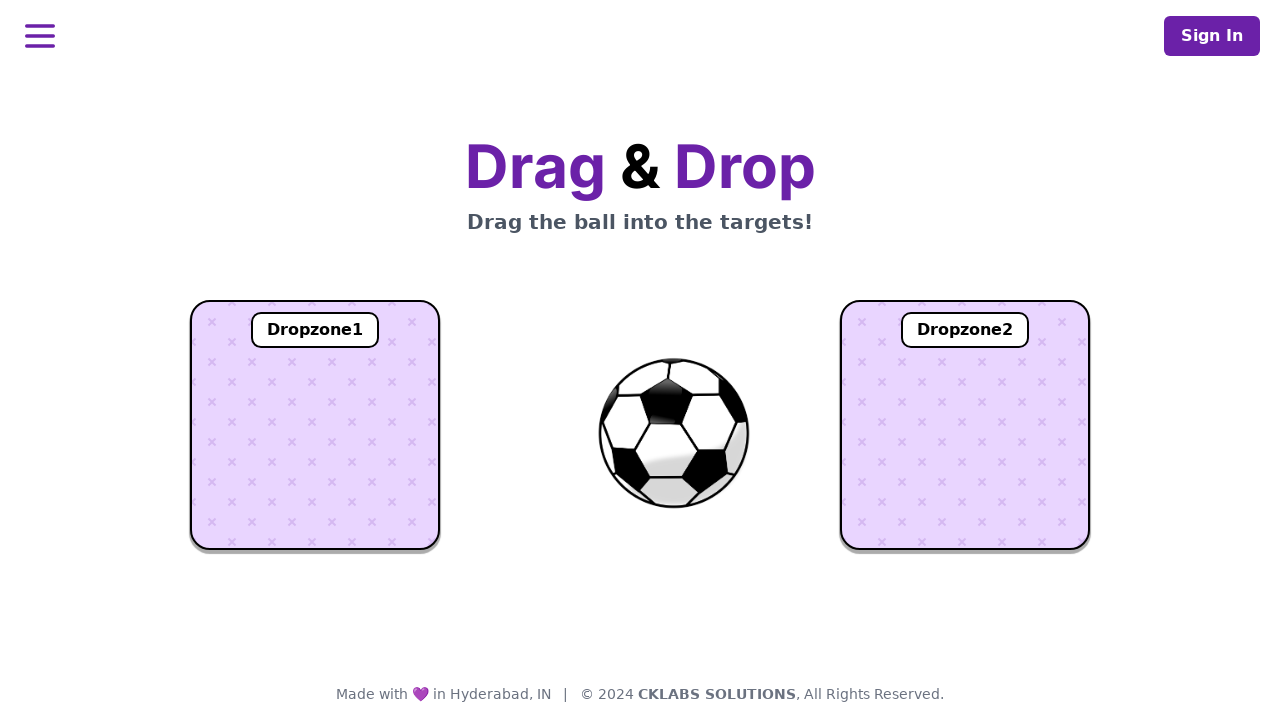

Located dropzone2 element
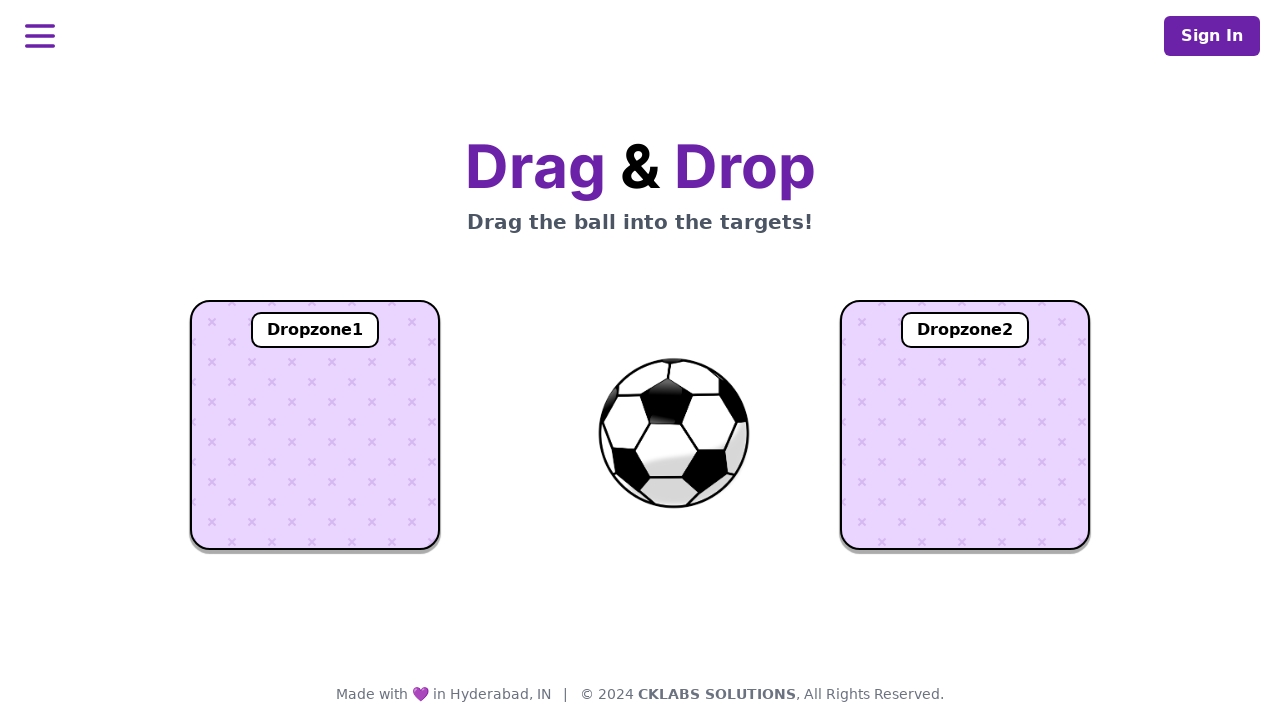

Dragged ball to dropzone1 at (315, 425)
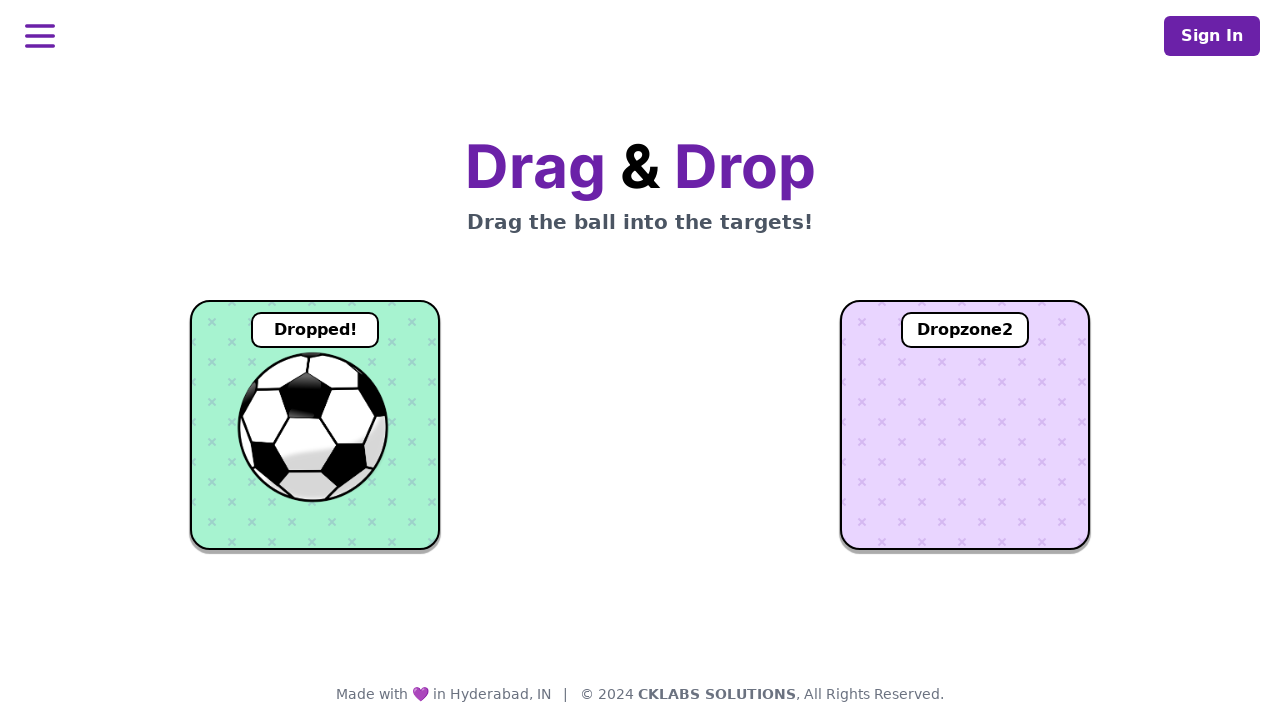

Verified ball was successfully dropped in dropzone1 by checking for 'Dropped!' text
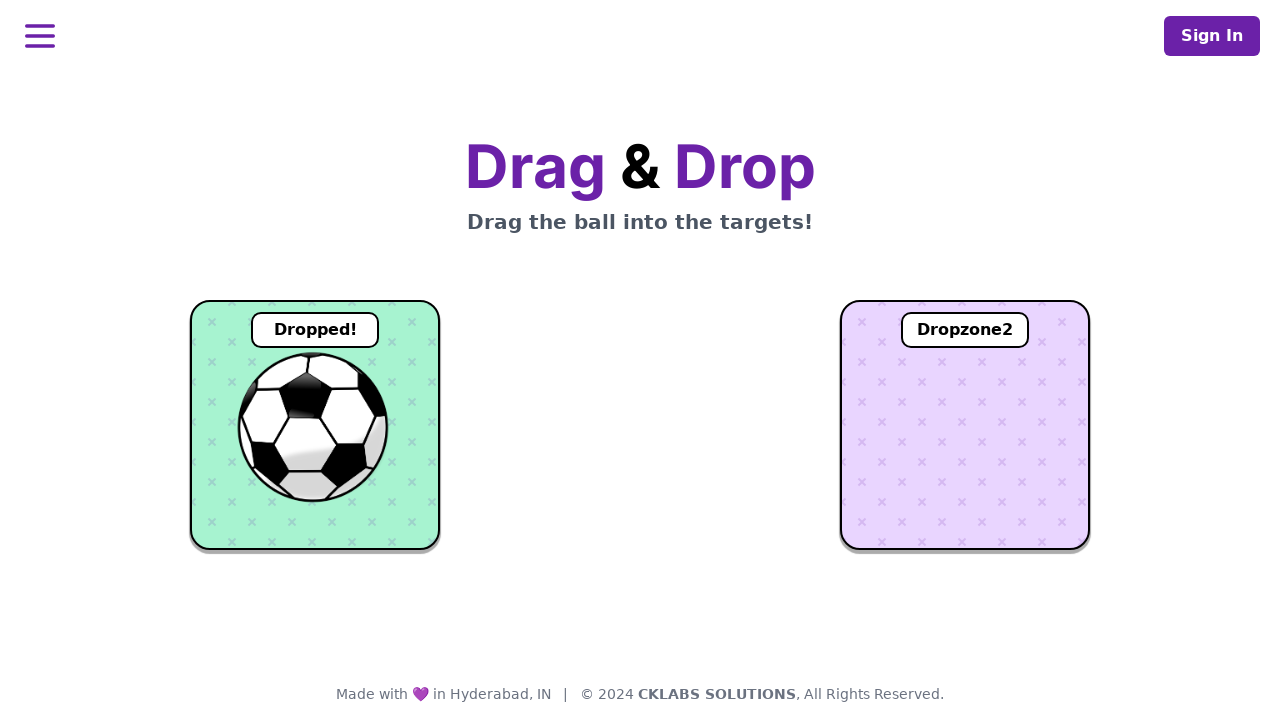

Dragged ball to dropzone2 at (965, 425)
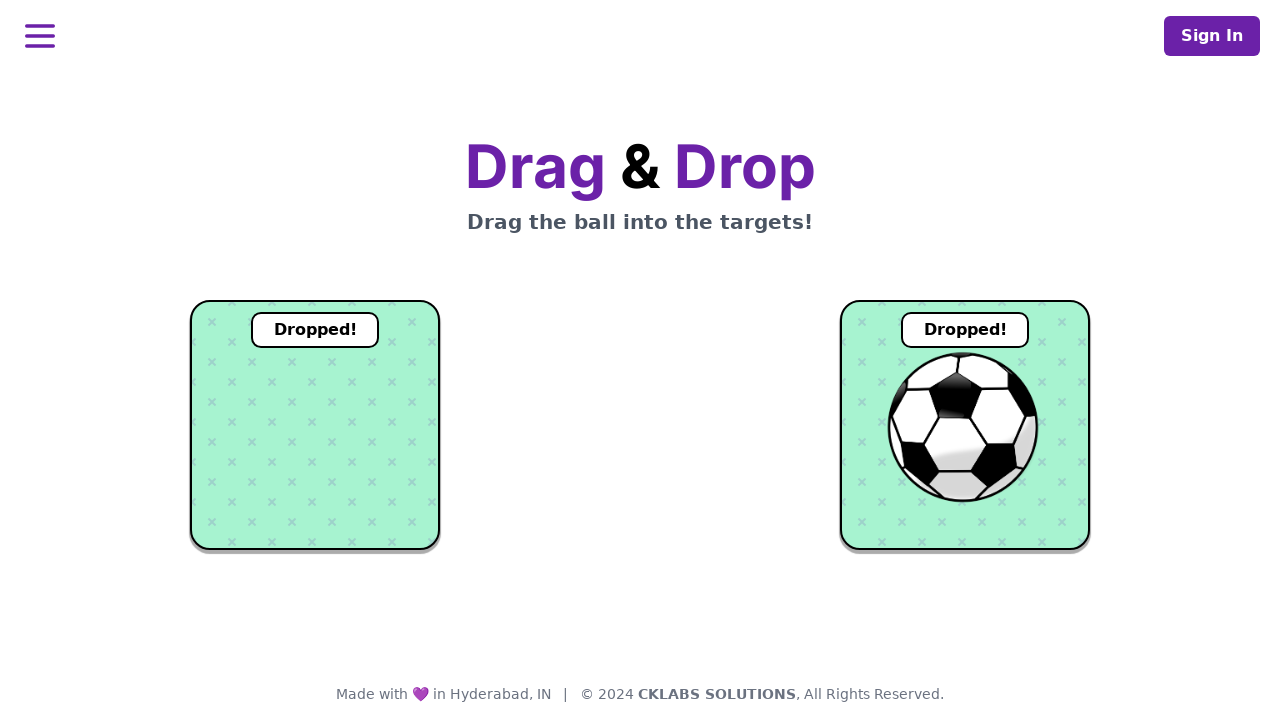

Verified ball was successfully dropped in dropzone2 by checking for 'Dropped!' text
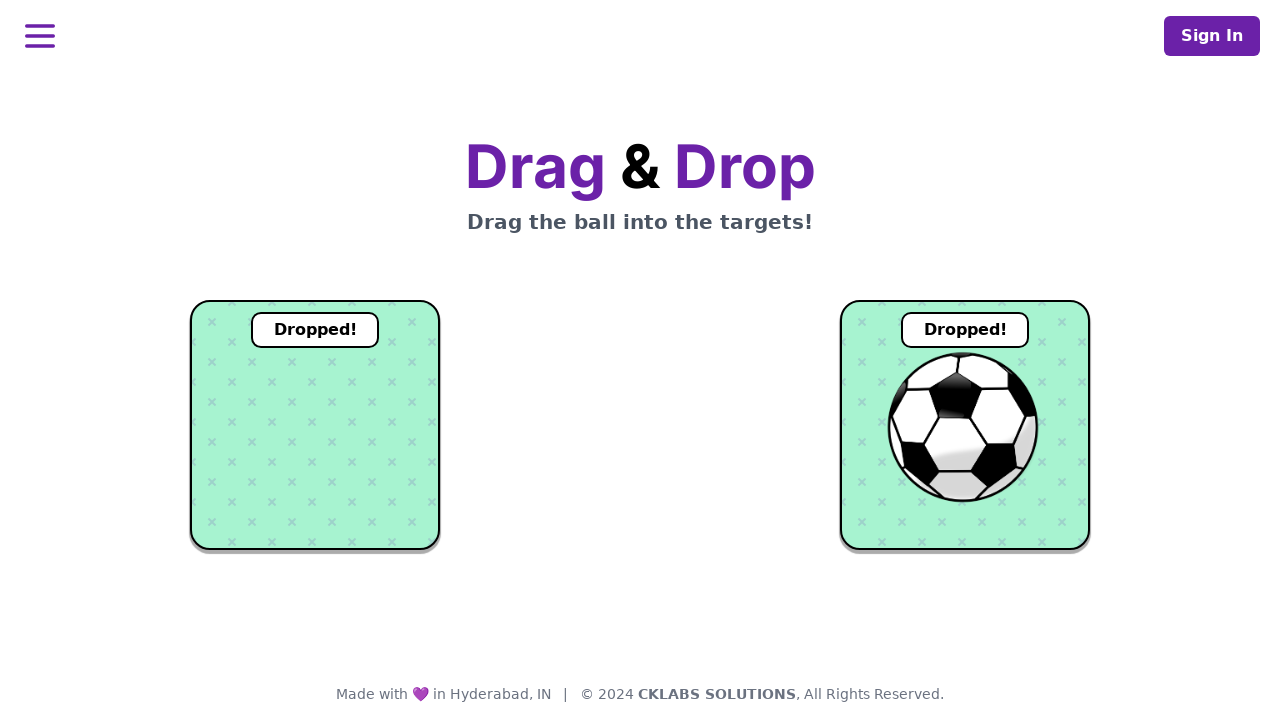

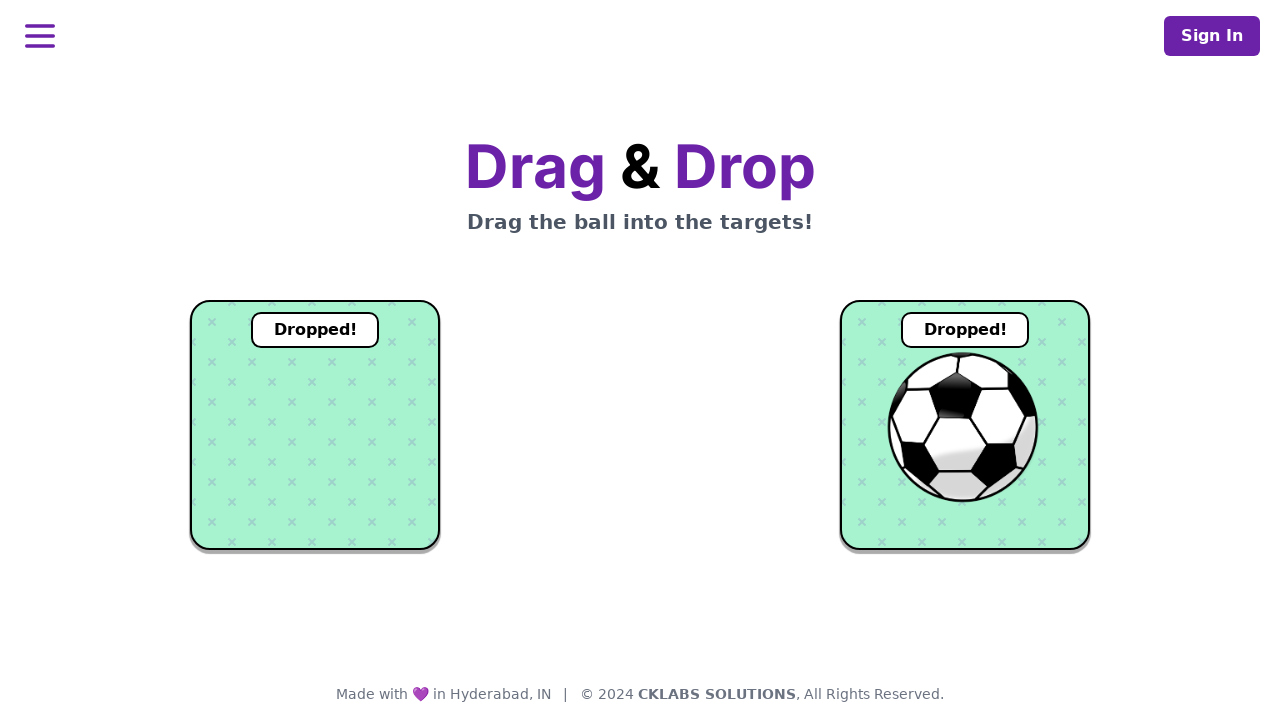